Tests JavaScript prompt dialog interaction by switching to an iframe, triggering a prompt, entering text, and accepting it

Starting URL: https://www.w3schools.com/jsref/tryit.asp?filename=tryjsref_prompt

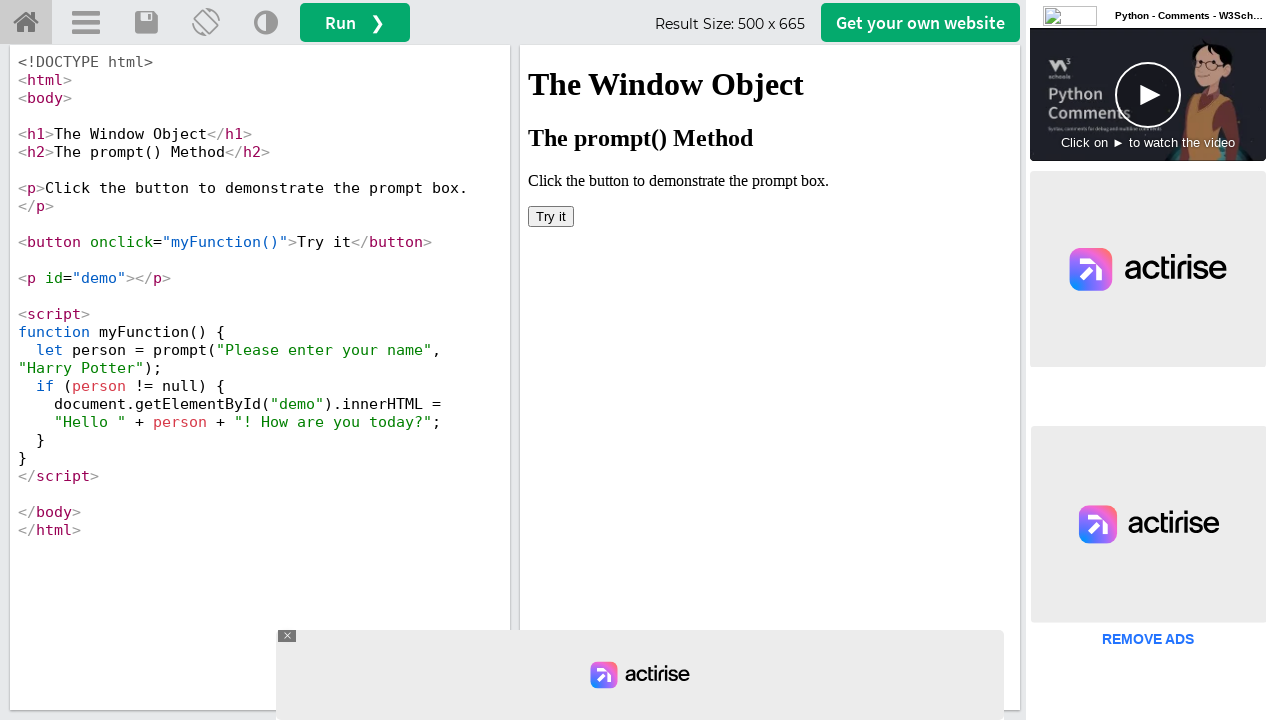

Switched to iframeResult containing the demo
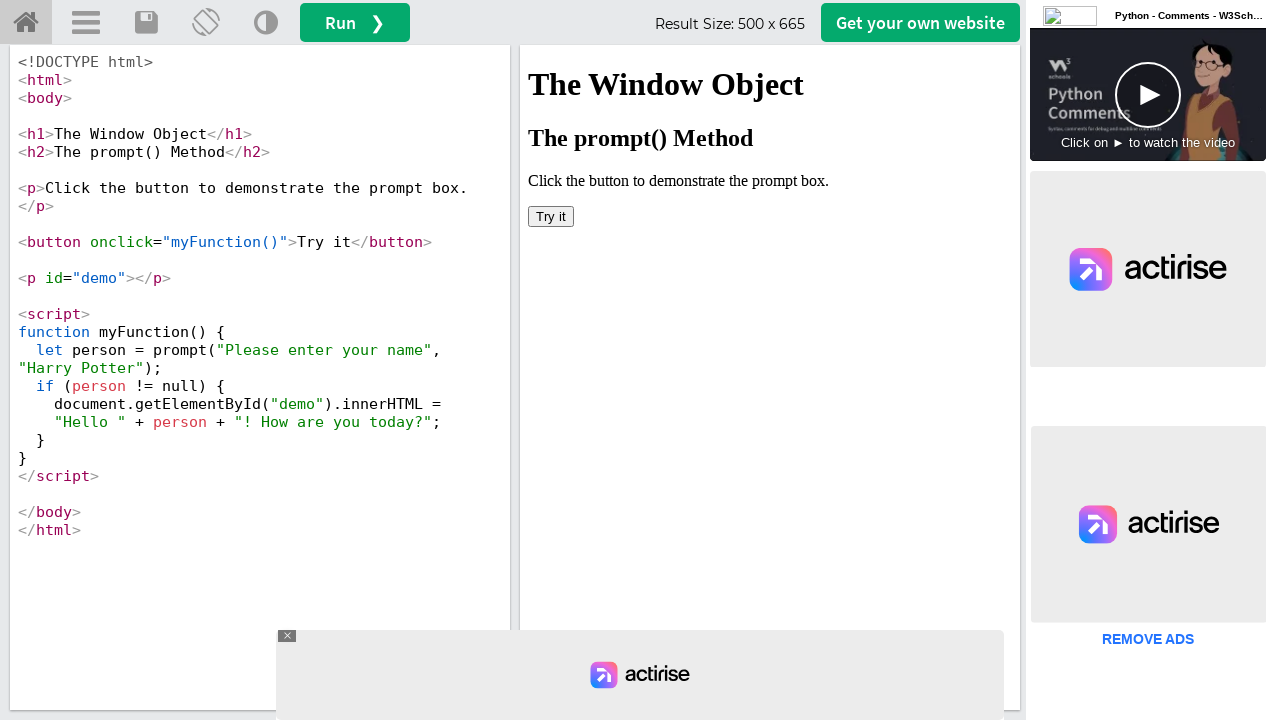

Clicked 'Try it' button to trigger prompt dialog at (551, 216) on button:has-text('Try it')
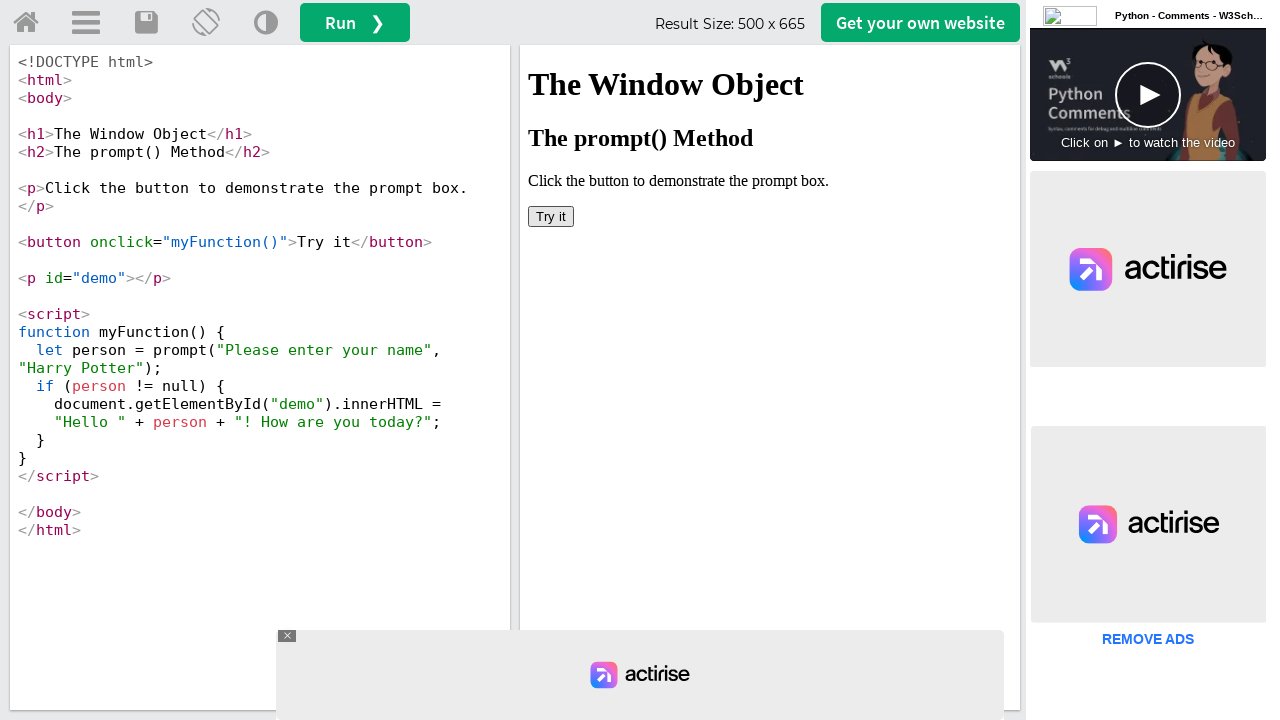

Set up dialog handler to accept prompt with 'Hi all'
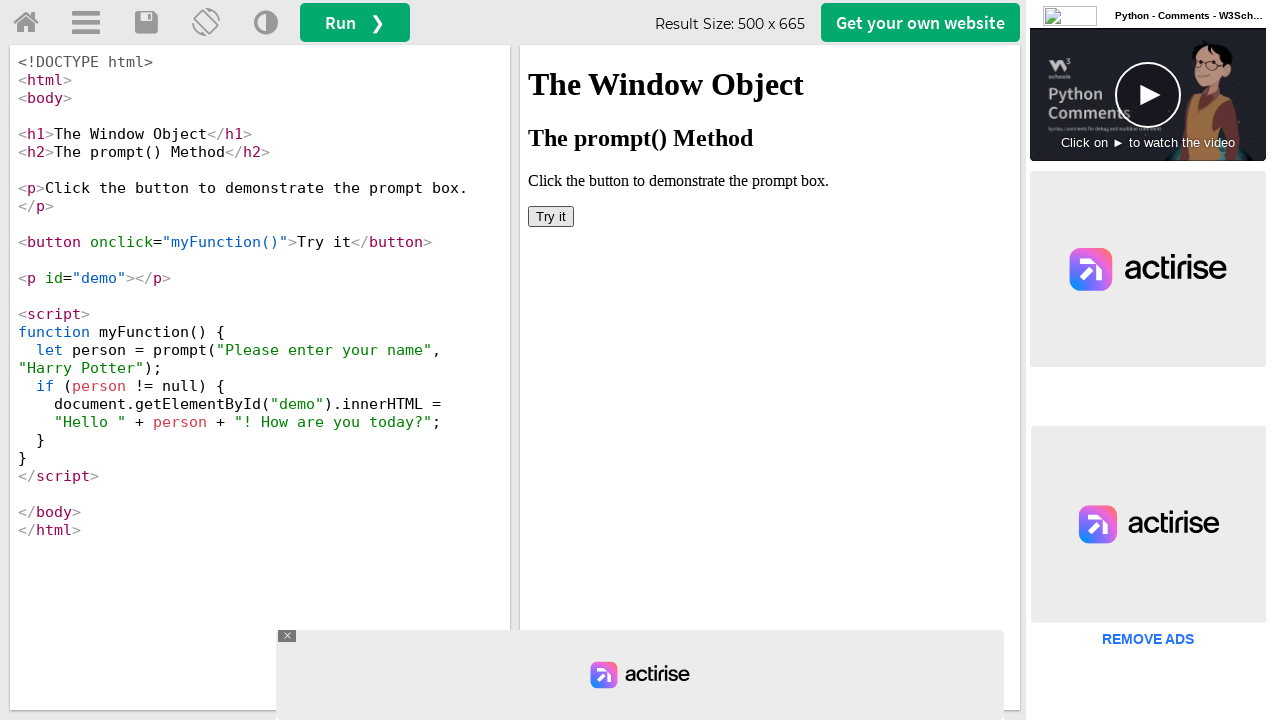

Clicked 'Try it' button again to trigger and handle prompt dialog at (551, 216) on button:has-text('Try it')
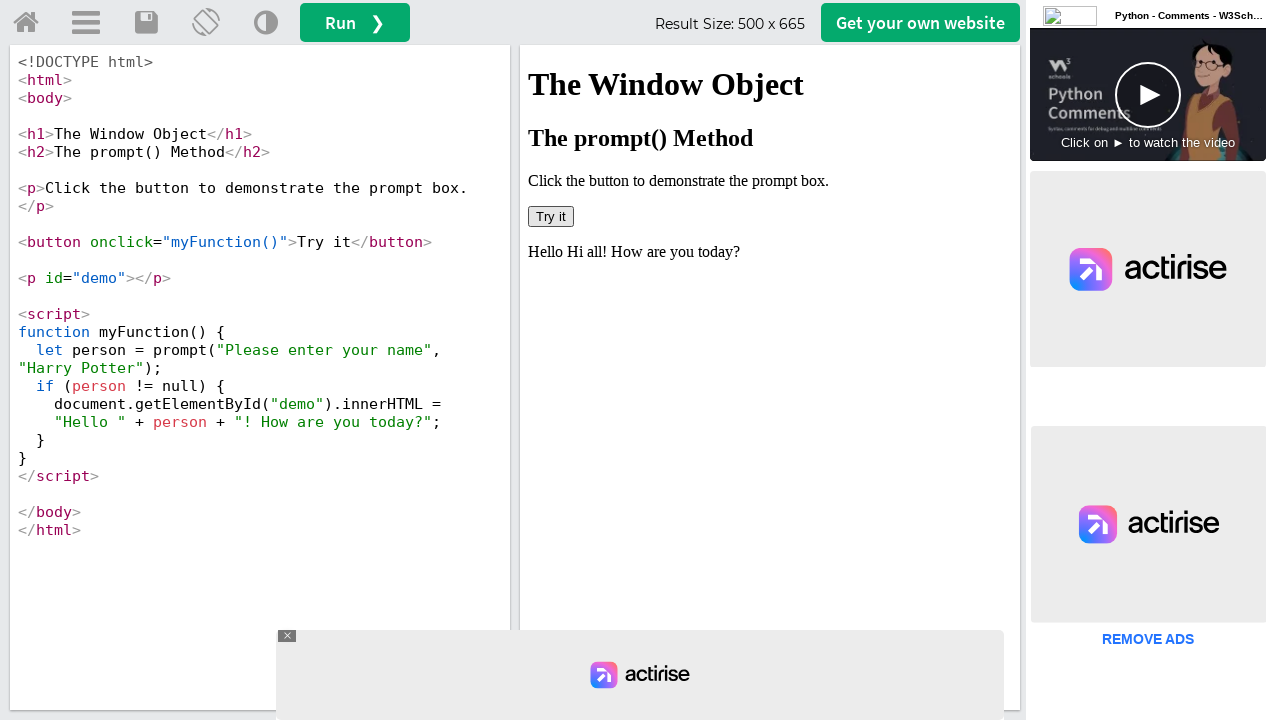

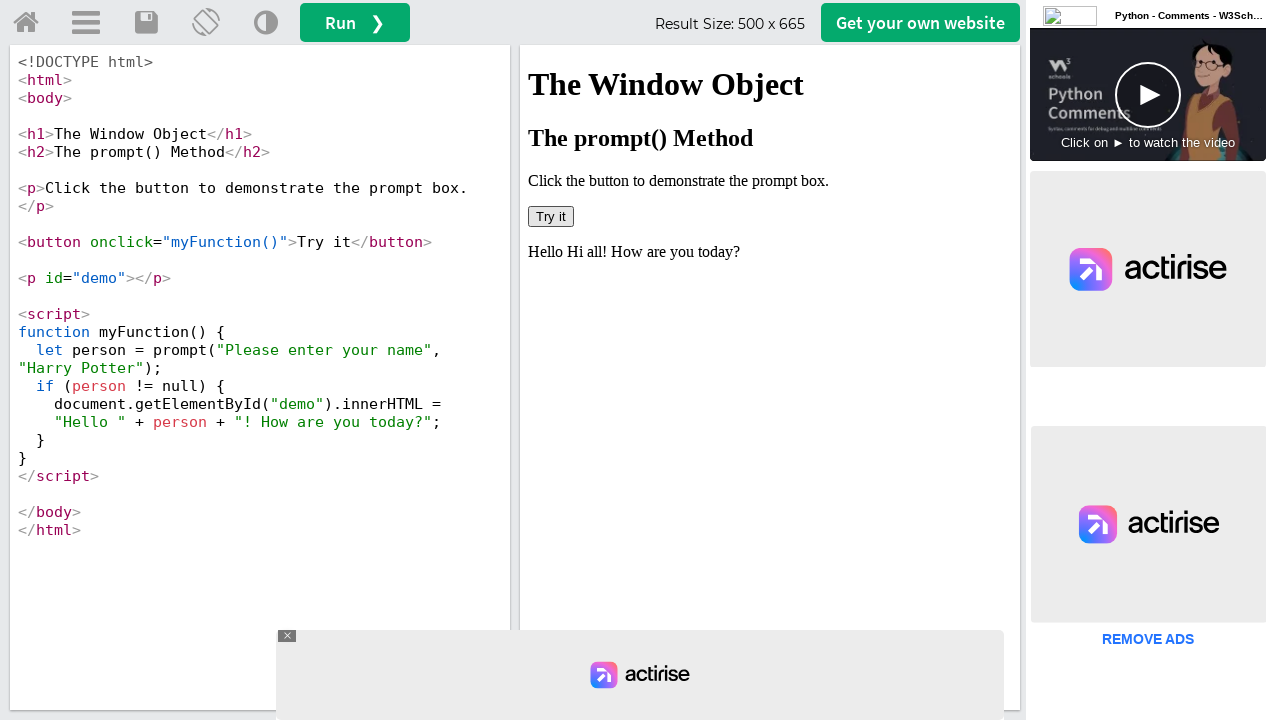